Tests sorting the "Due" column on table2 (which has semantic class attributes) in ascending order using class-based selectors.

Starting URL: http://the-internet.herokuapp.com/tables

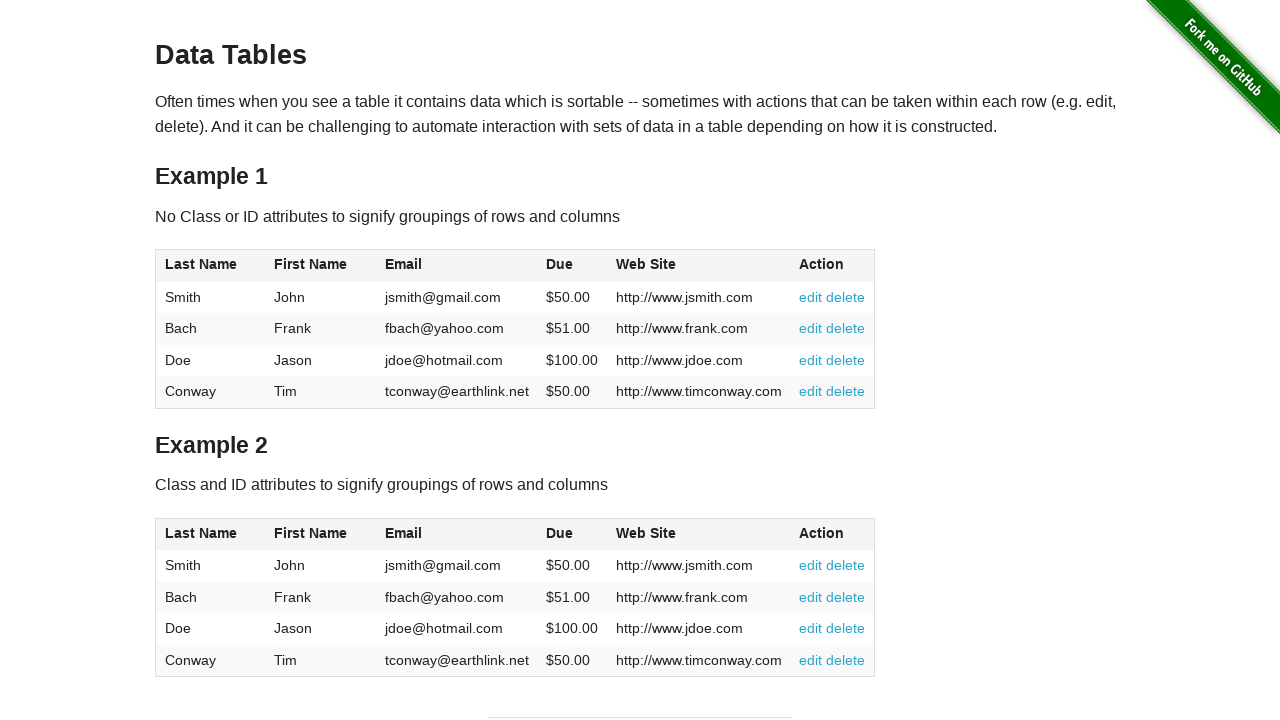

Clicked Due column header on table2 to sort at (560, 533) on #table2 thead .dues
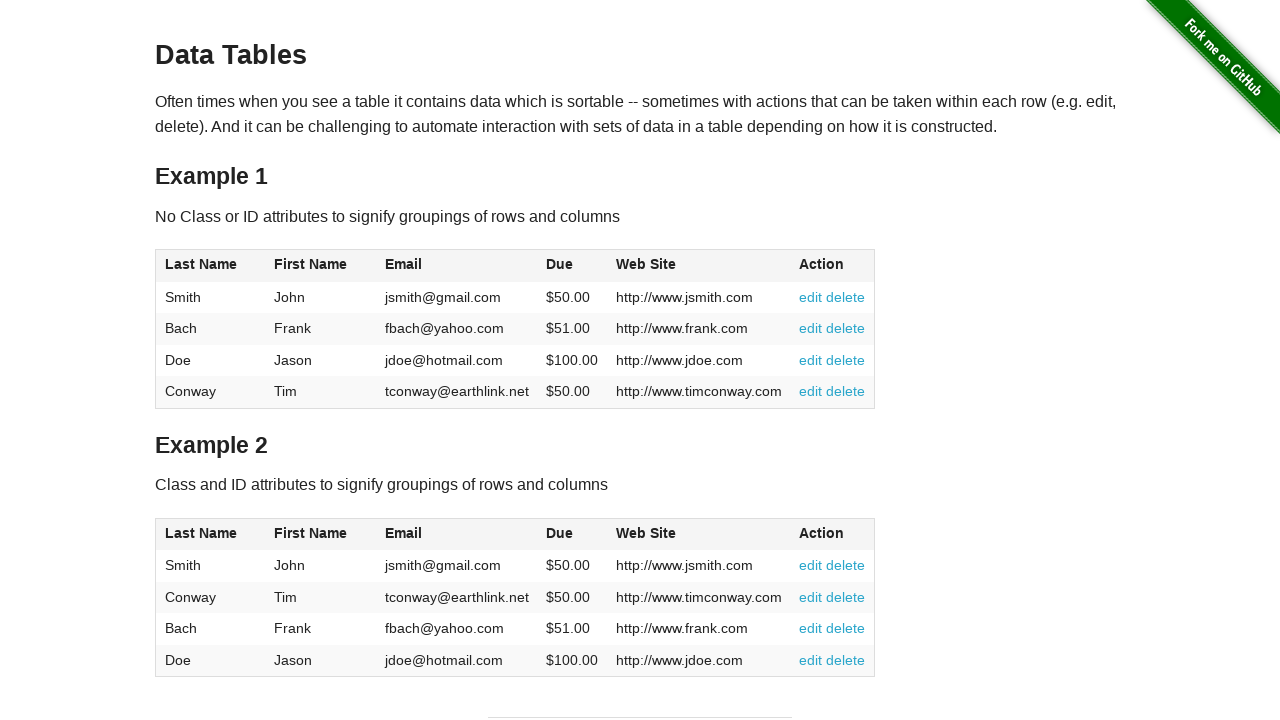

Table2 sorted in ascending order by Due column
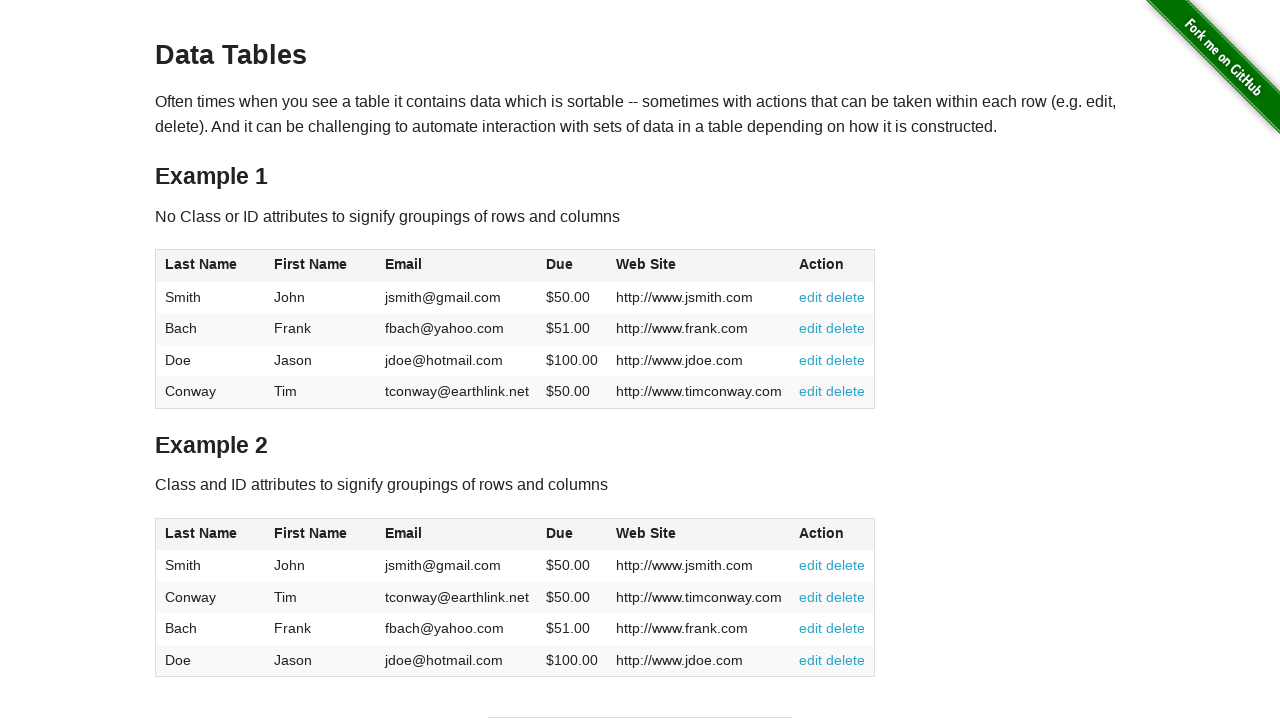

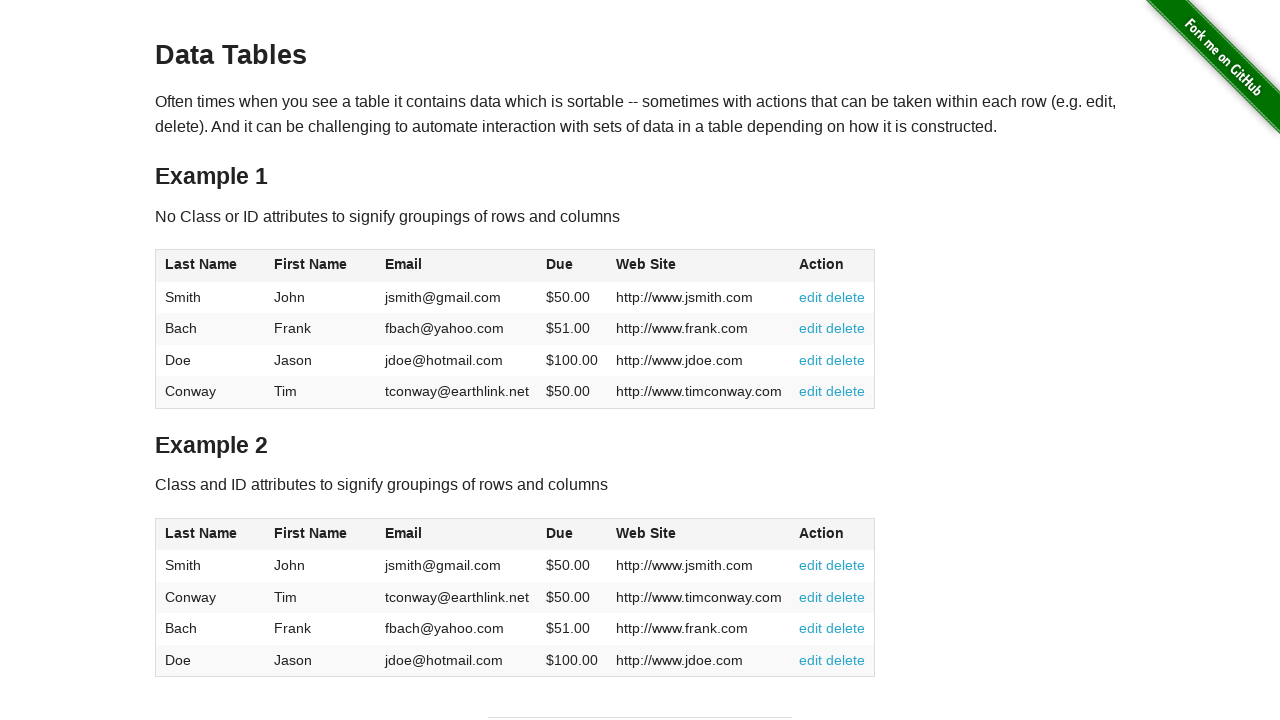